Tests various text input functionalities including typing text, appending to existing text, verifying disabled state, retrieving typed text, using tab navigation, and clearing text fields

Starting URL: https://www.leafground.com/input.xhtml

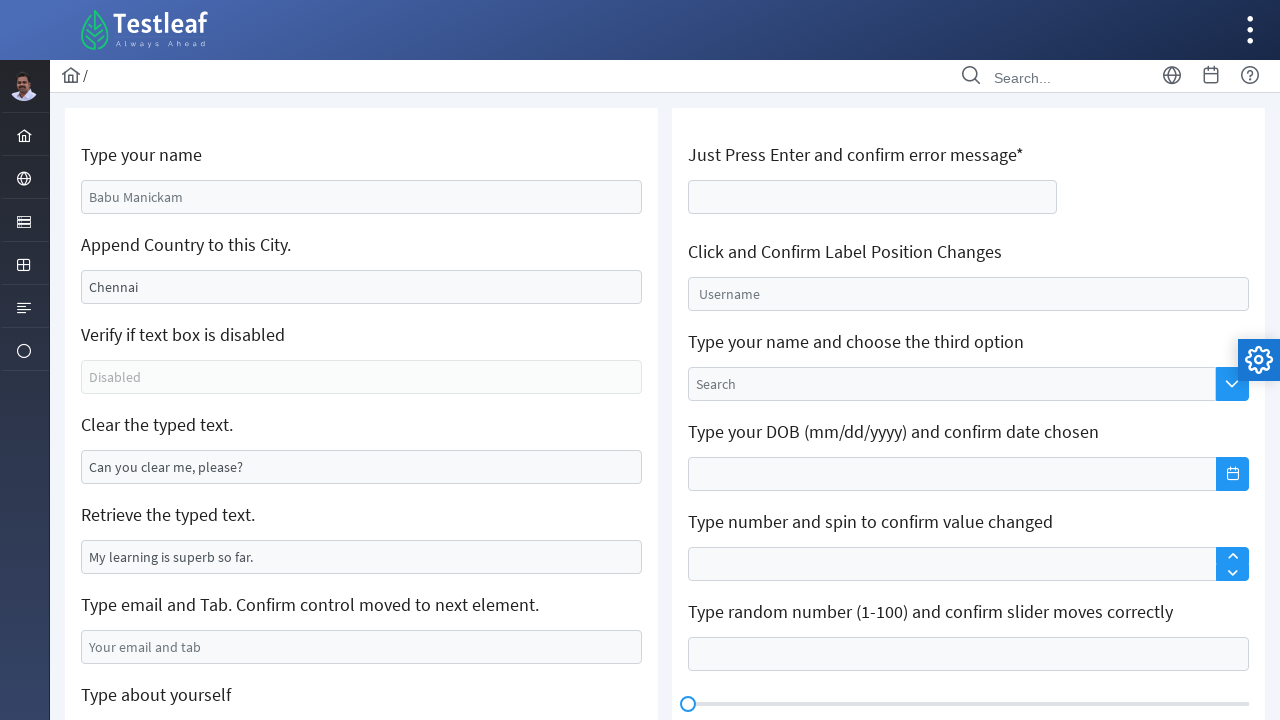

Filled name field with 'sahan' on #j_idt88\:name
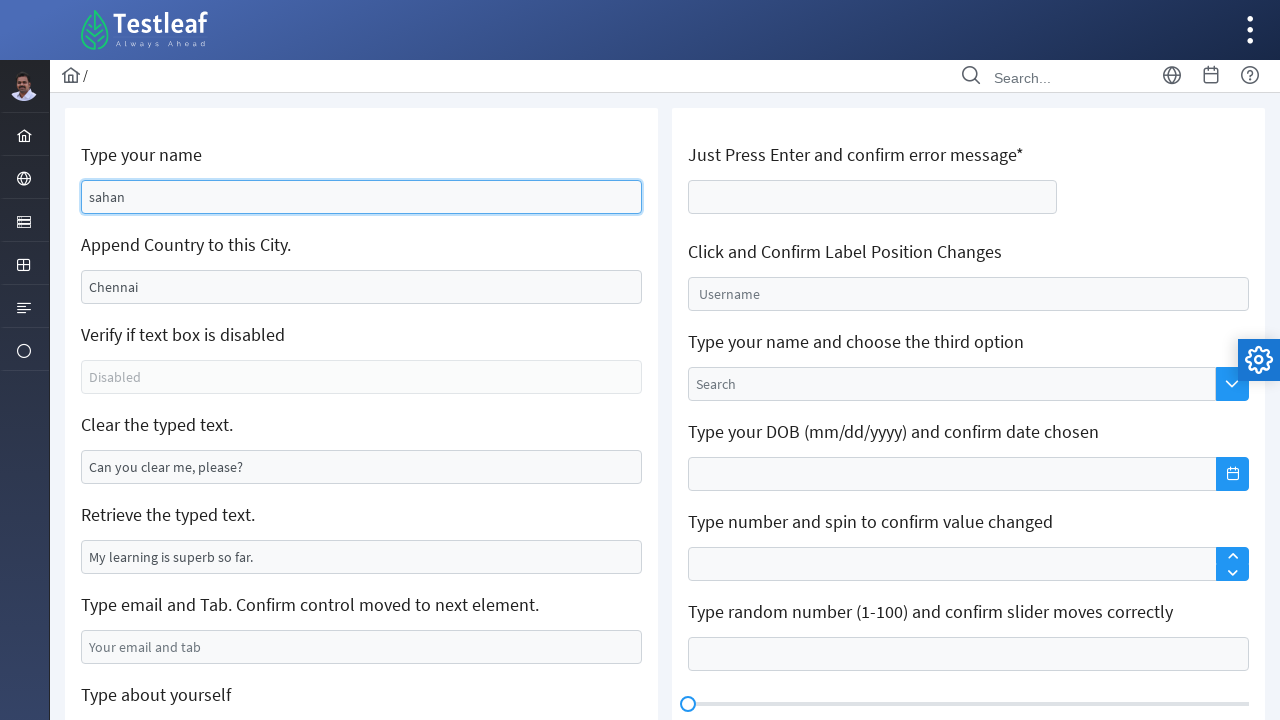

Filled city field with 'Matara' on #j_idt88\:j_idt91
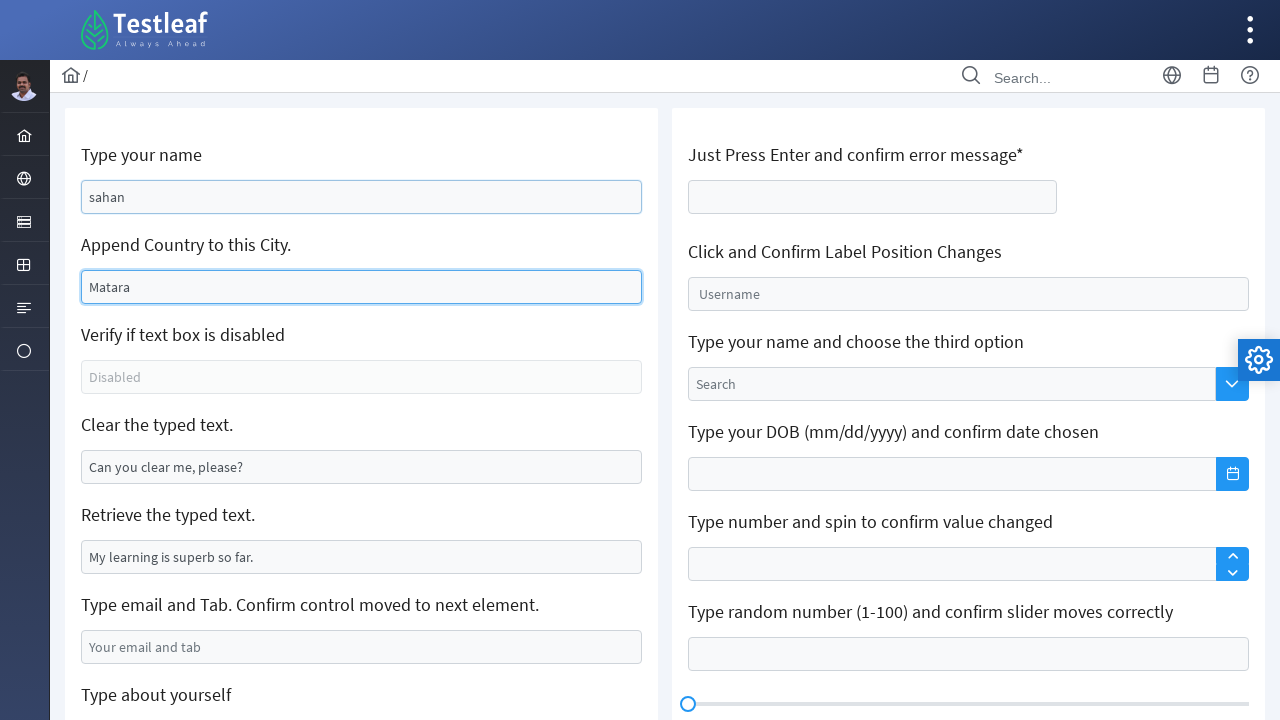

Verified if field is enabled/disabled
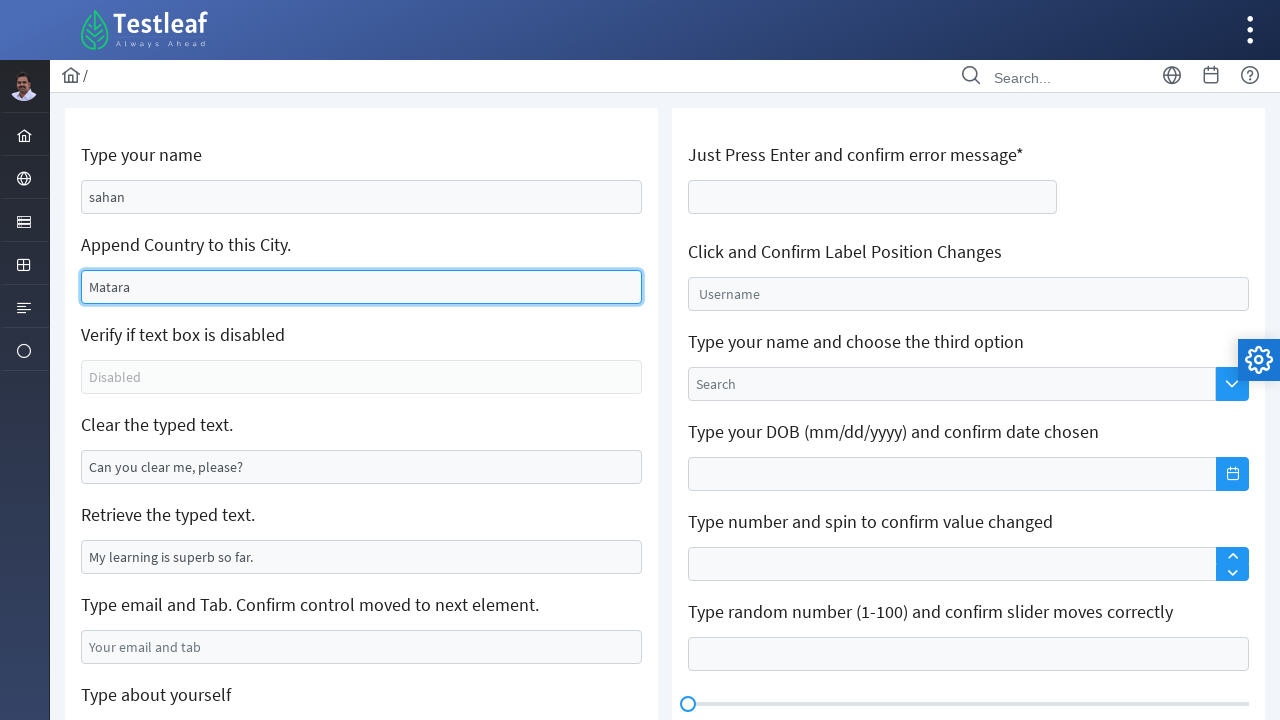

Retrieved value from pre-filled field
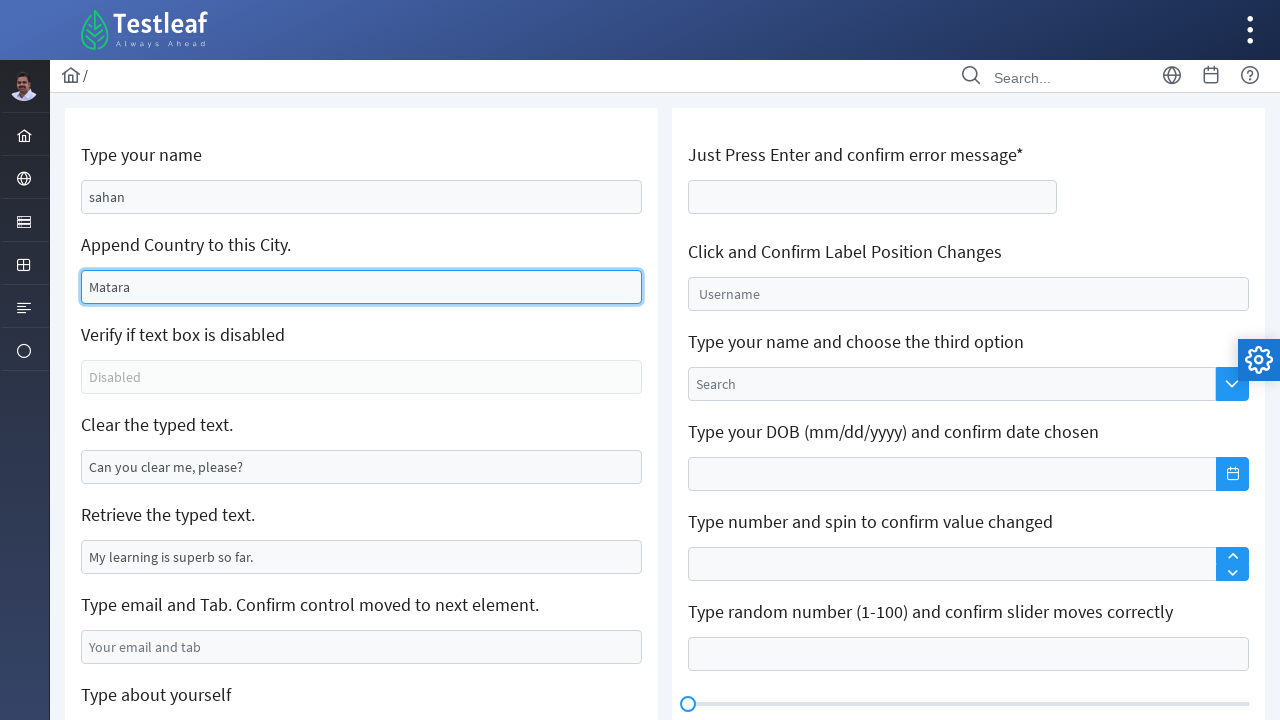

Filled email field with 'sahanpramudith466@gmail.com' on #j_idt88\:j_idt99
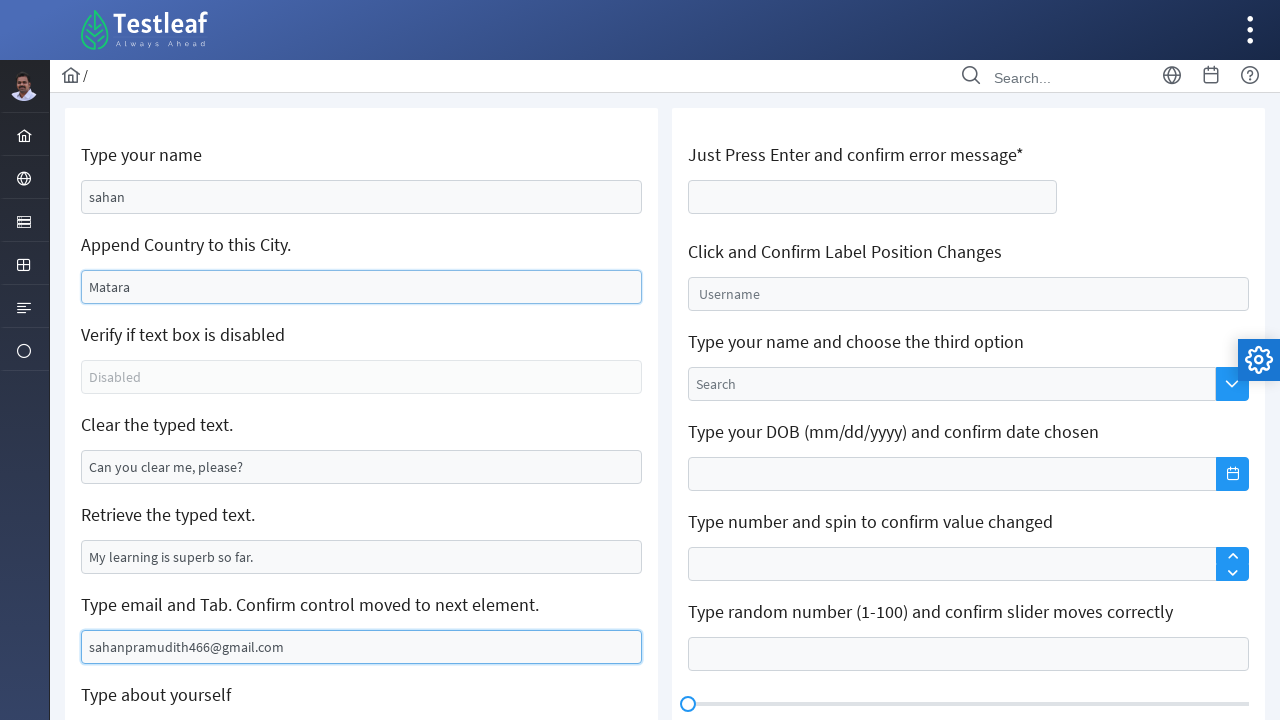

Pressed Tab key to navigate to next element on #j_idt88\:j_idt99
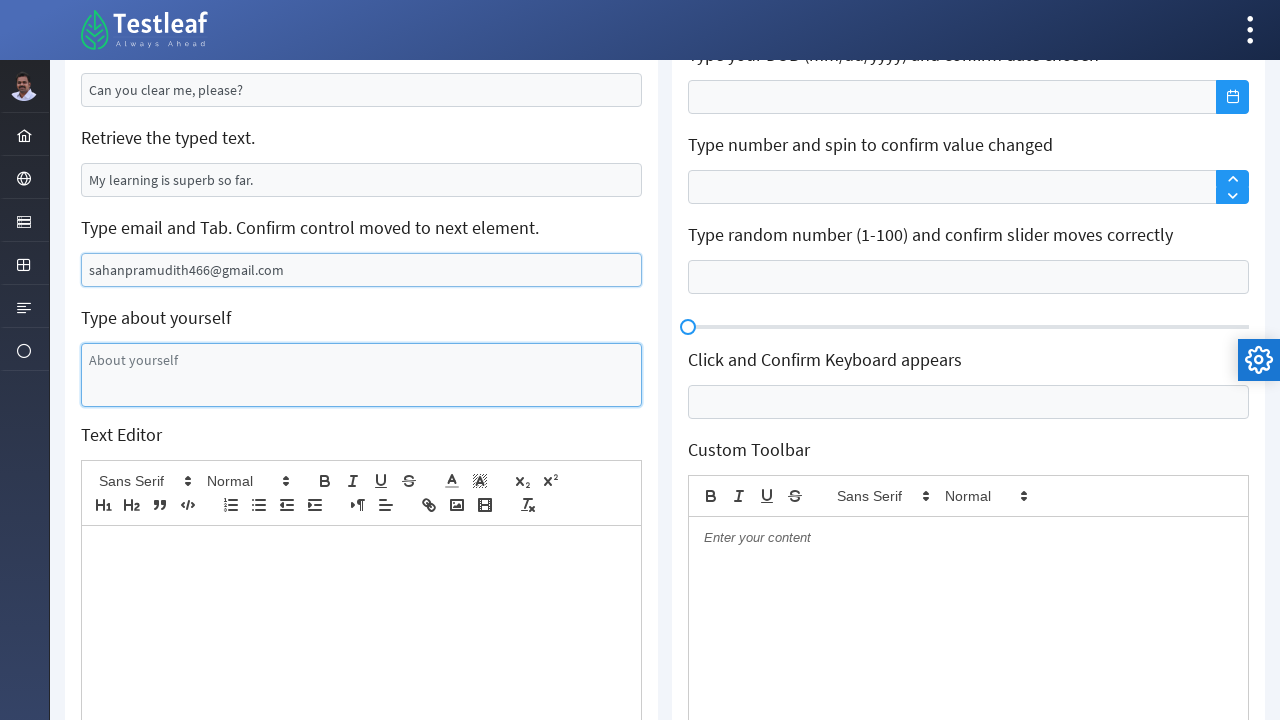

Cleared text from field on #j_idt88\:j_idt95
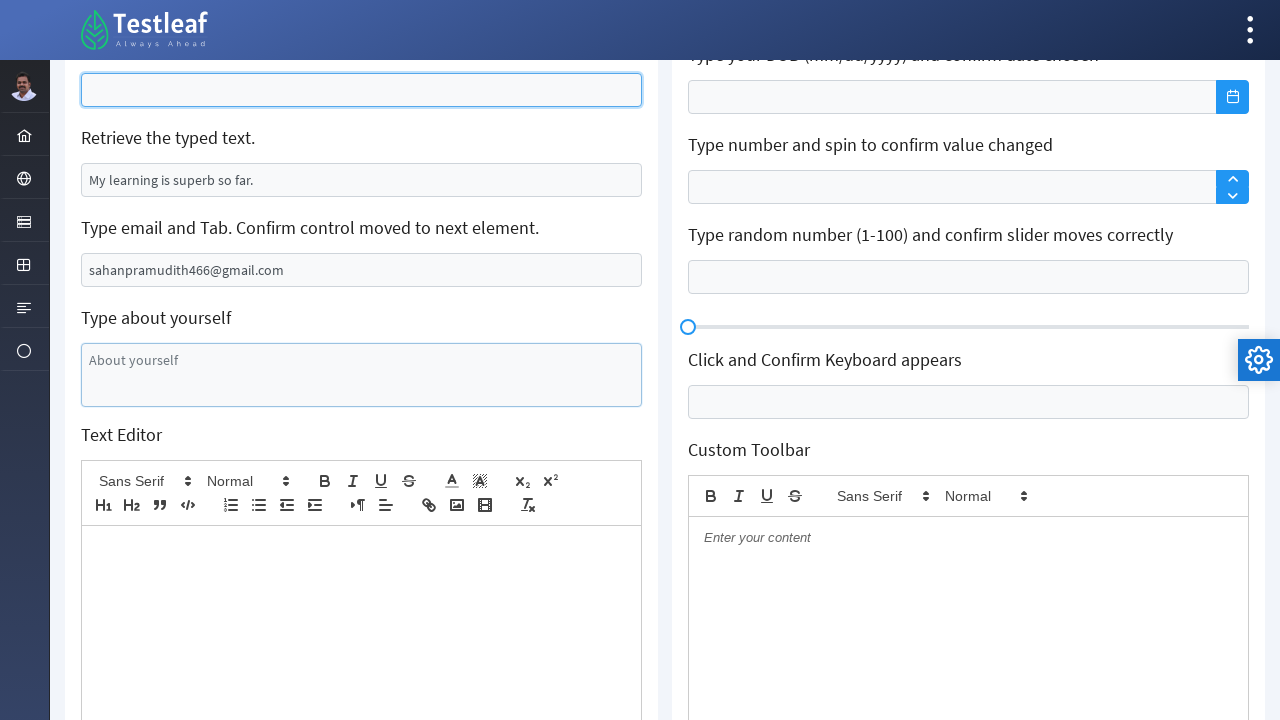

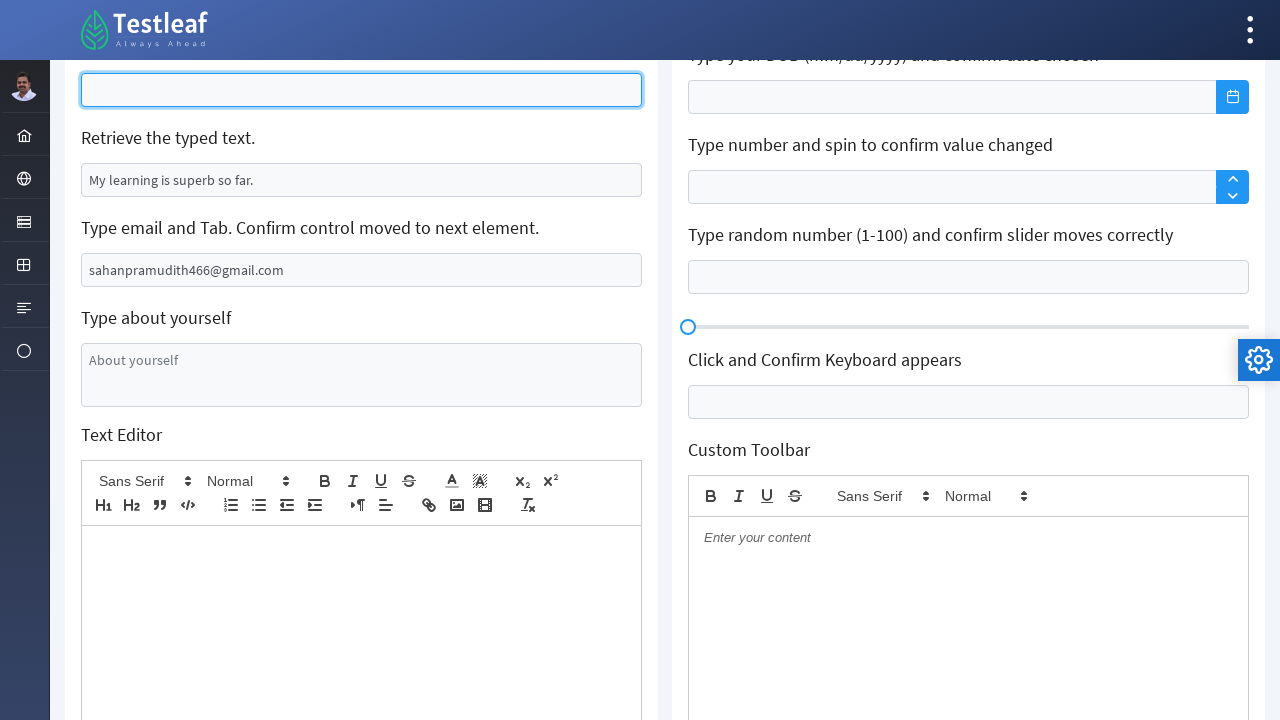